Tests JavaScript DOM manipulation by disabling a first name input field and then enabling a last name input field using JavaScript executor

Starting URL: http://only-testing-blog.blogspot.in/2013/11/new-test.html

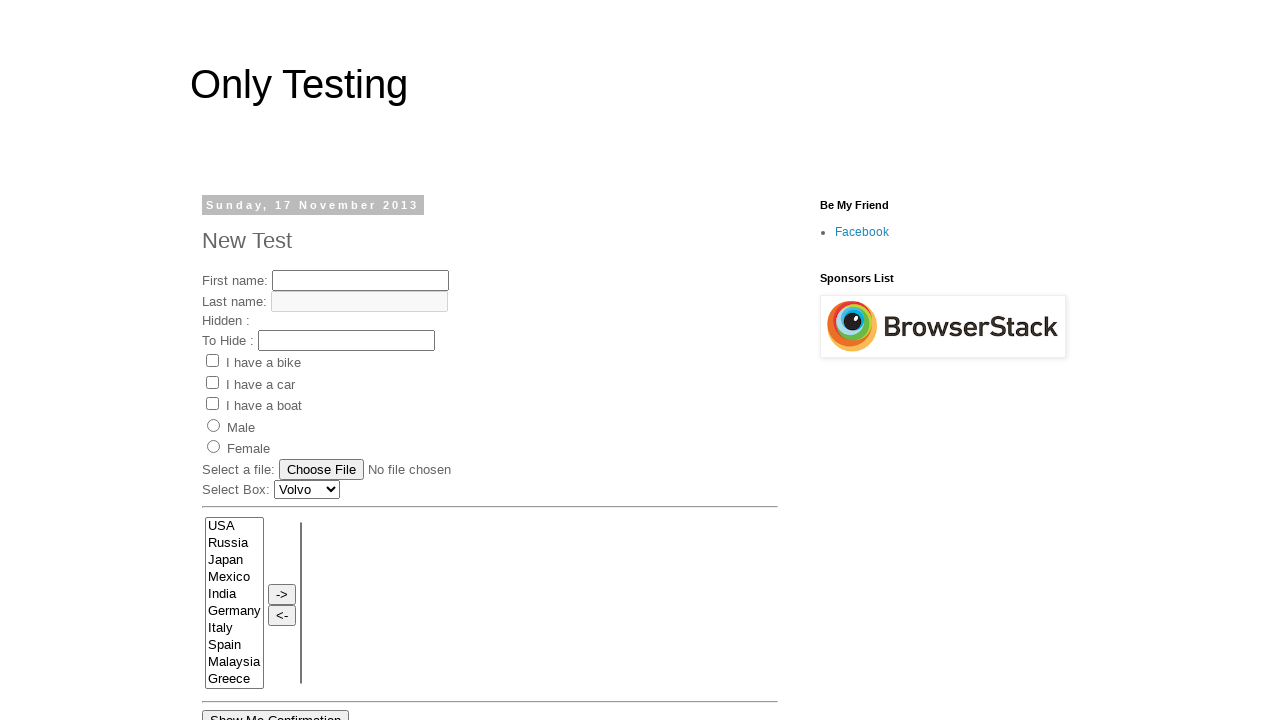

Waited for first name input field to be present
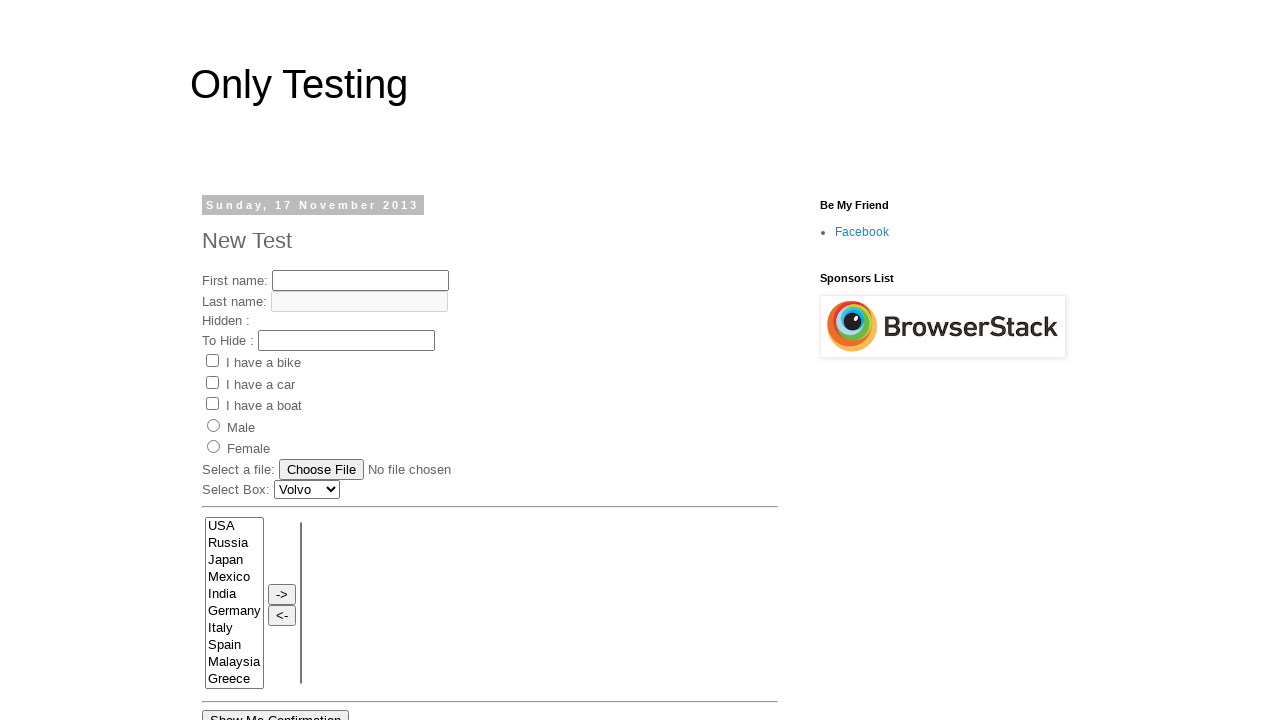

Disabled first name input field using JavaScript
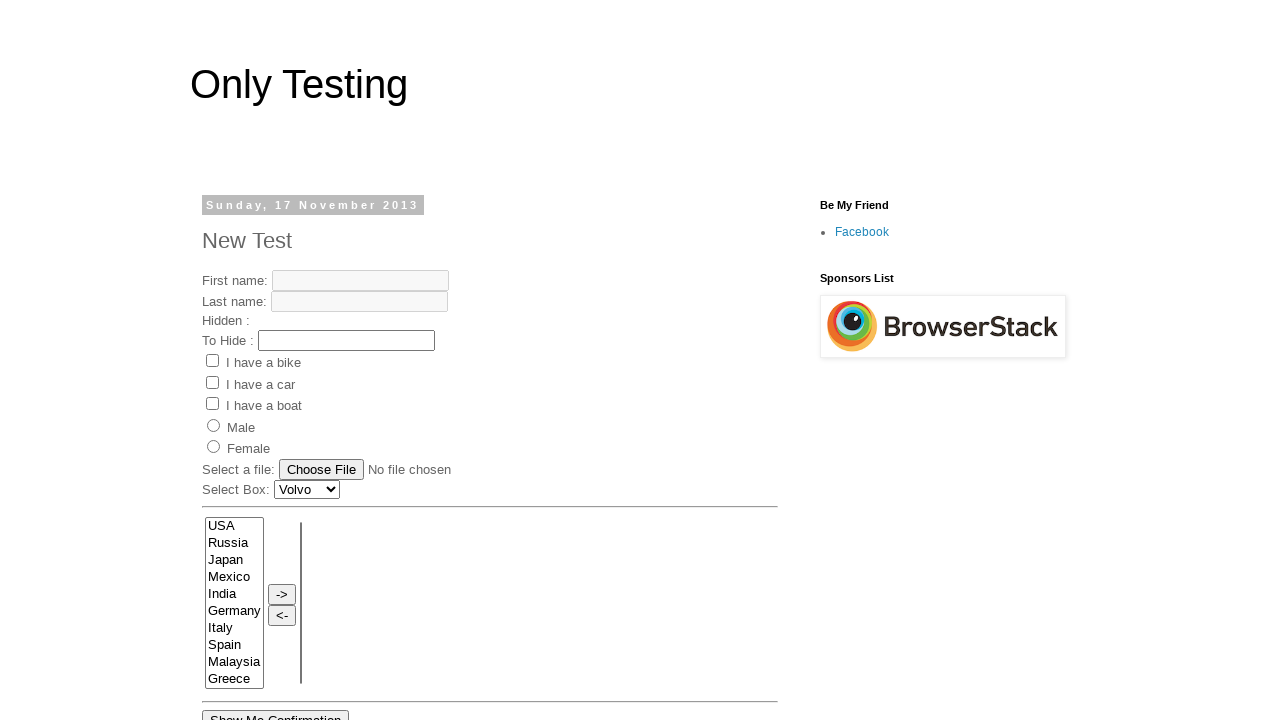

Waited 1 second to observe the first name field being disabled
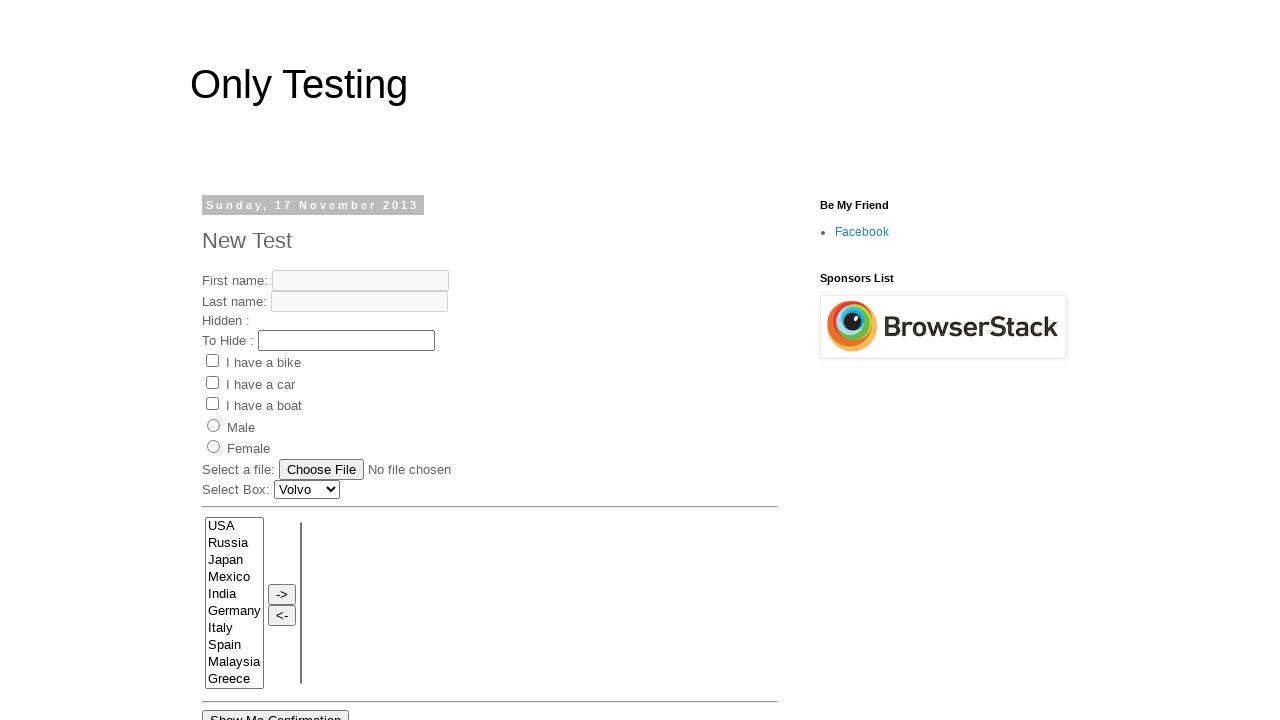

Enabled last name input field by removing disabled attribute using JavaScript
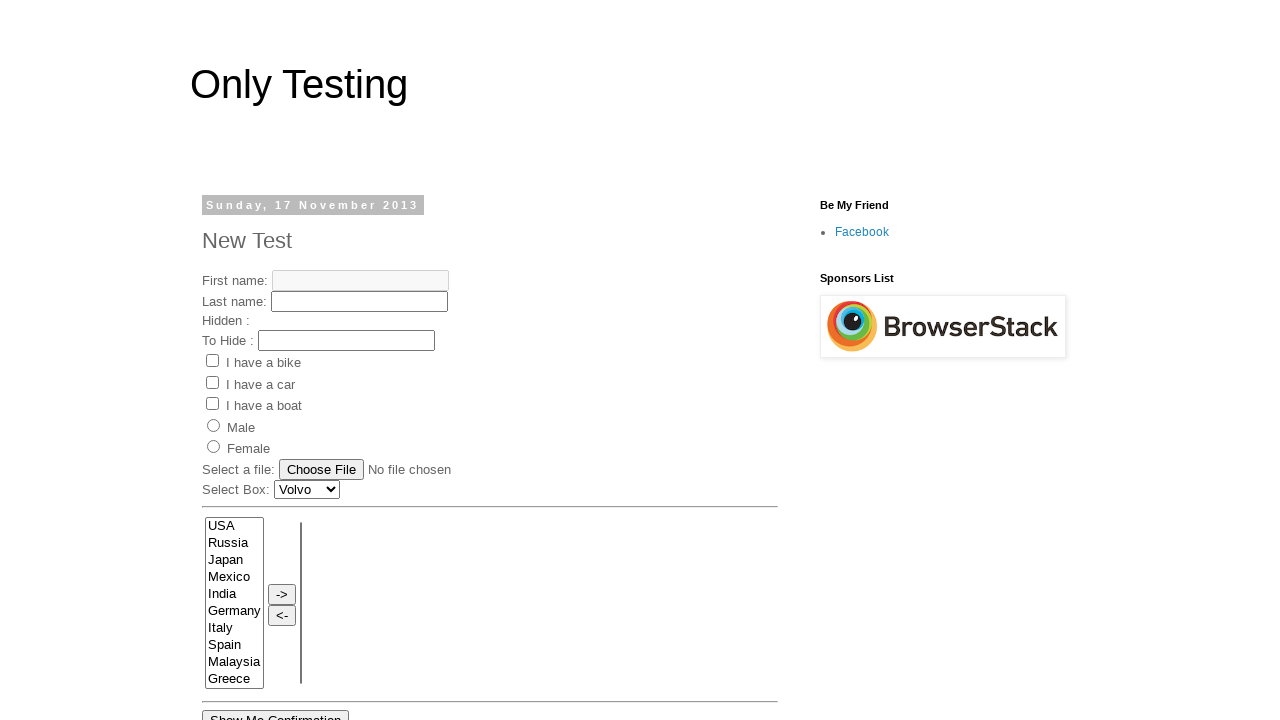

Waited 1 second to observe the last name field being enabled
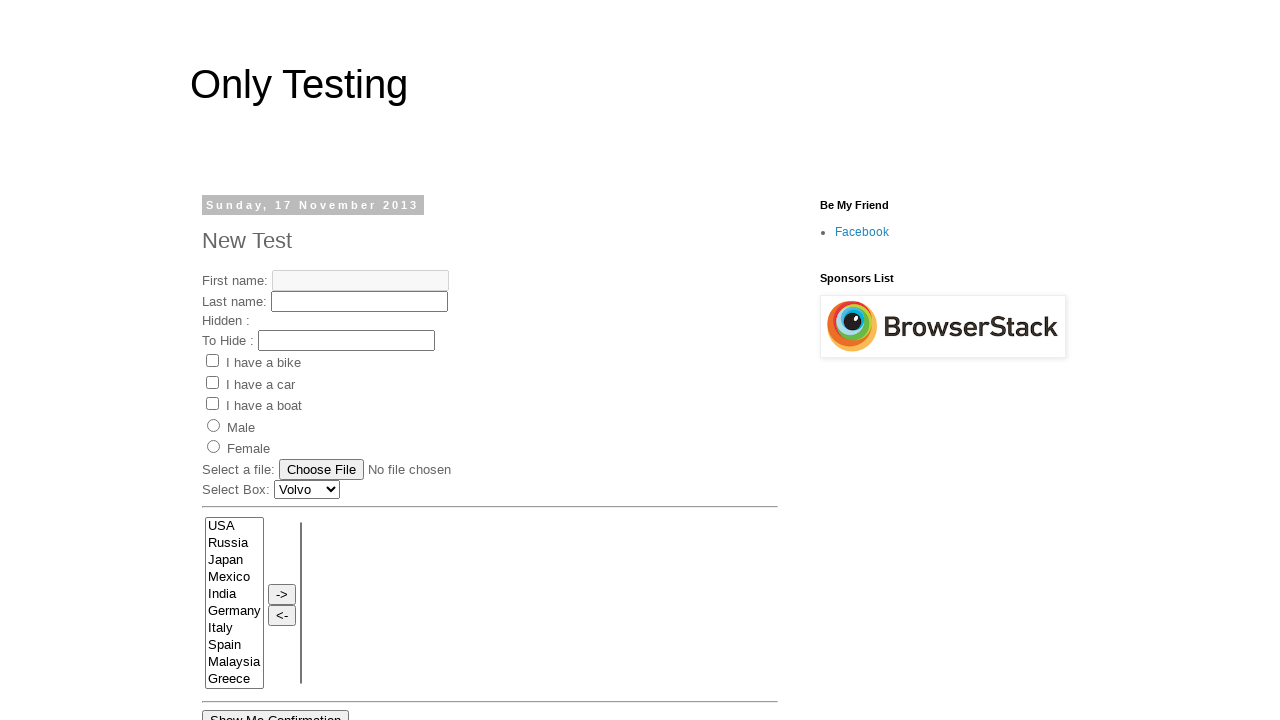

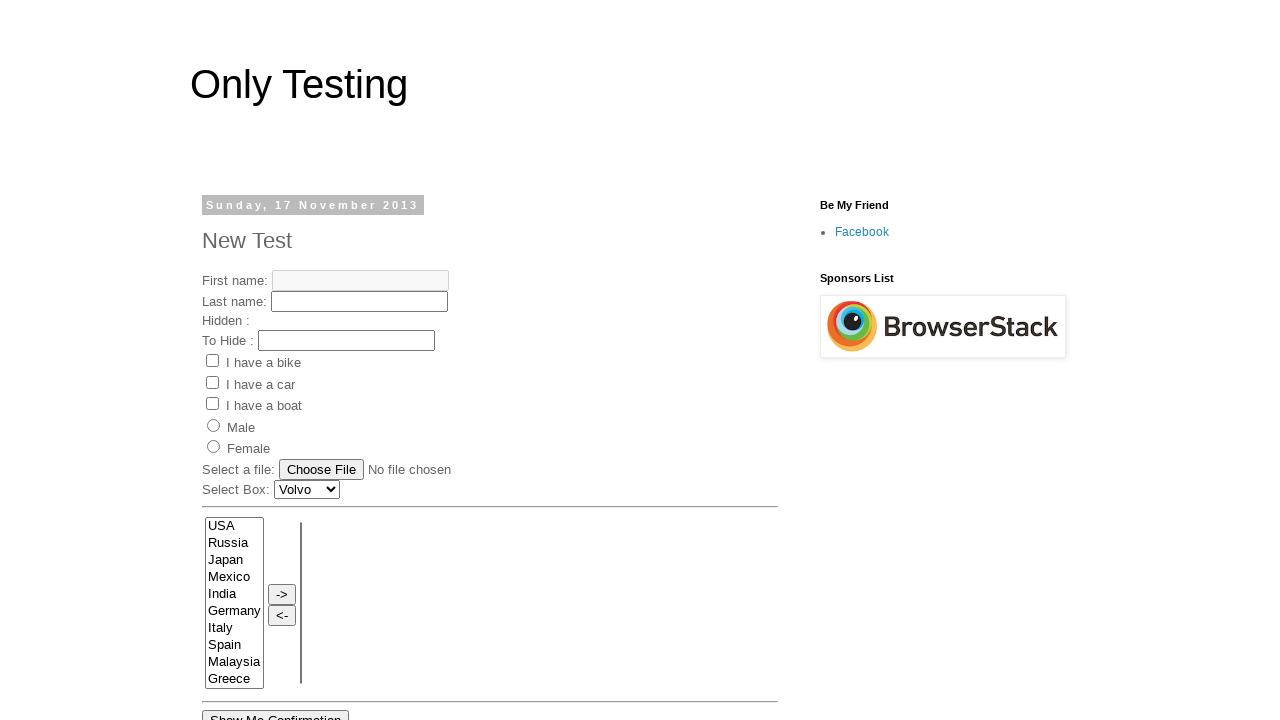